Tests dynamic dropdown selection for flight booking by selecting origin and destination cities

Starting URL: https://rahulshettyacademy.com/dropdownsPractise/

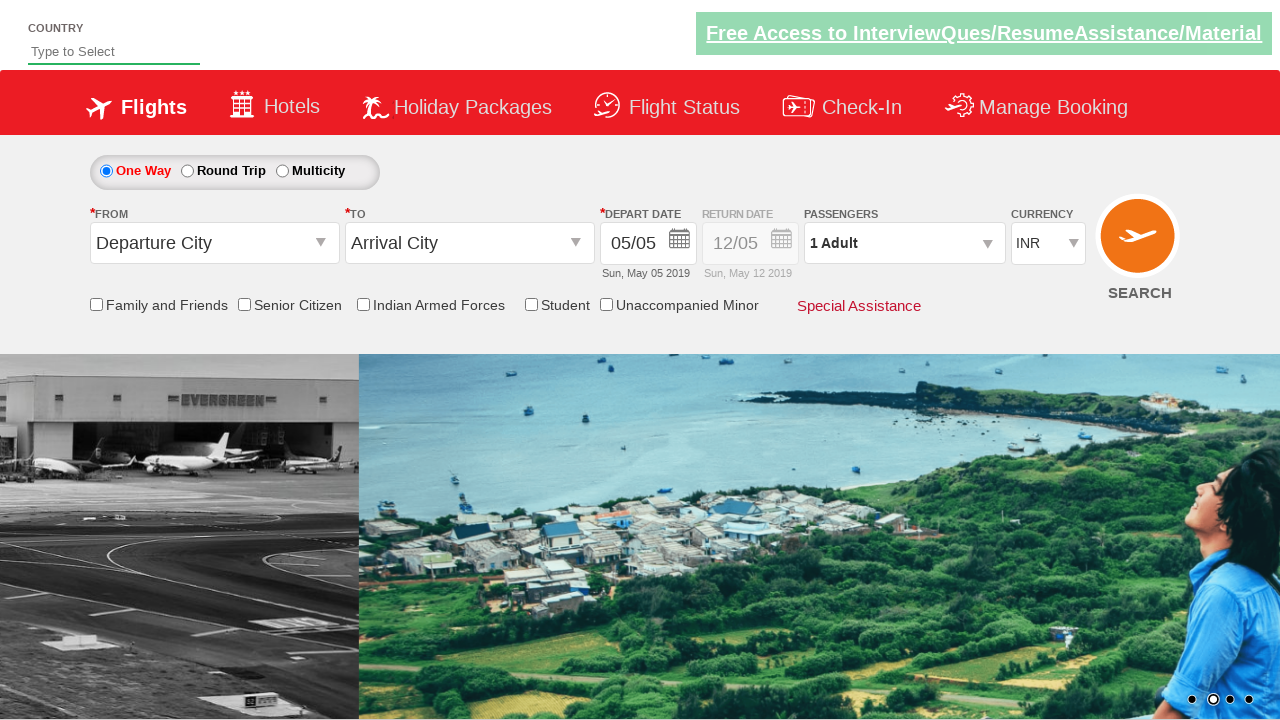

Clicked origin station dropdown to open it at (214, 243) on #ctl00_mainContent_ddl_originStation1_CTXT
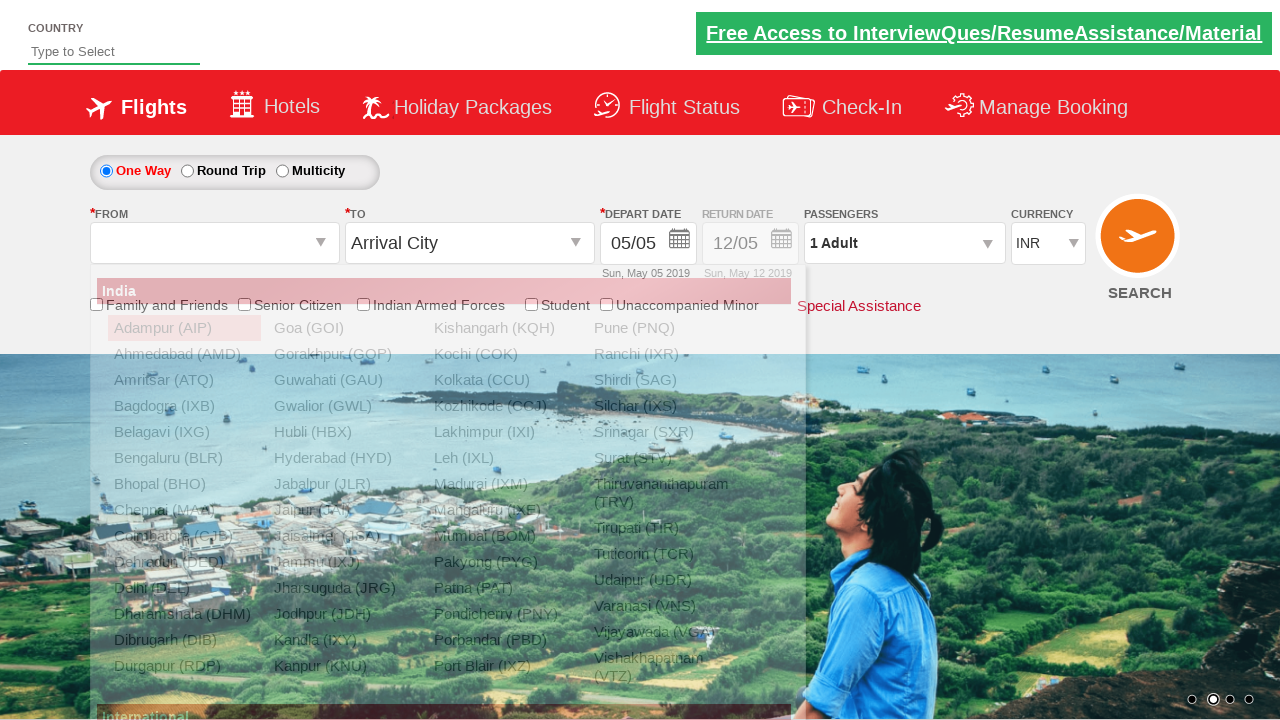

Selected Bengaluru (BLR) as origin city at (184, 458) on a[value='BLR']
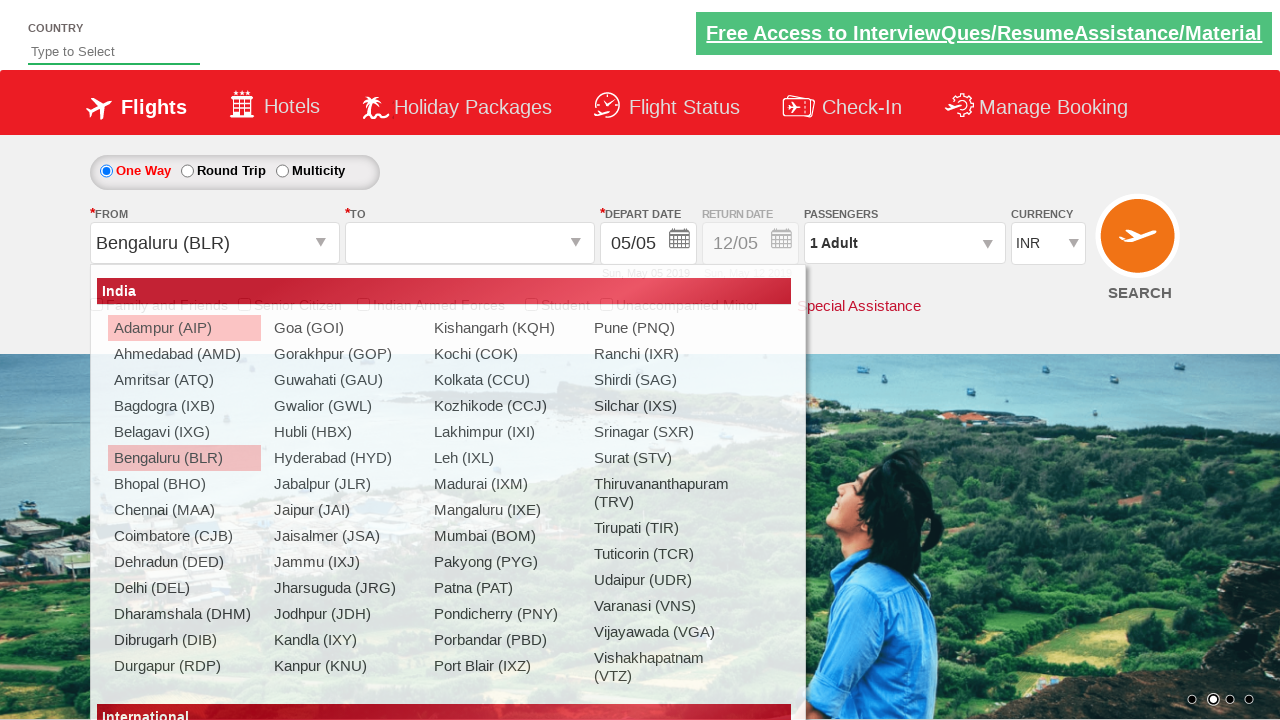

Waited 2 seconds for destination dropdown to become active
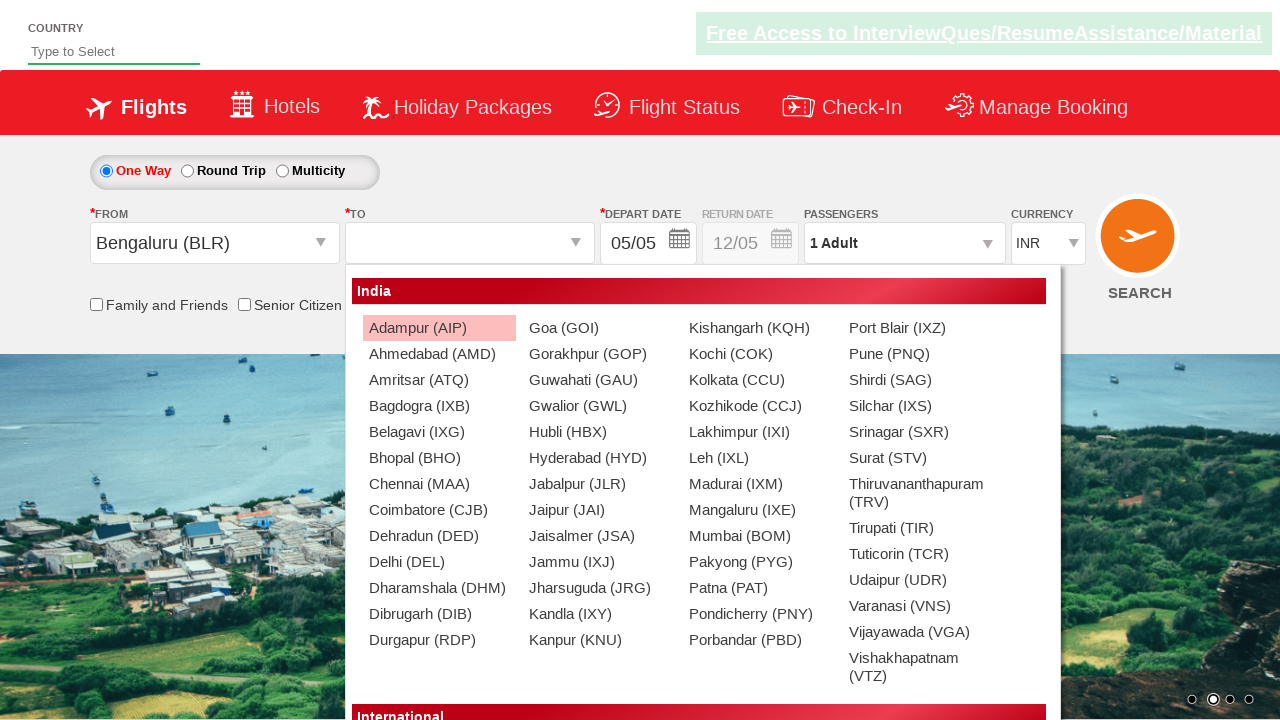

Selected Chennai (MAA) as destination city at (439, 484) on div#ctl00_mainContent_ddl_destinationStation1_CTNR a[value='MAA']
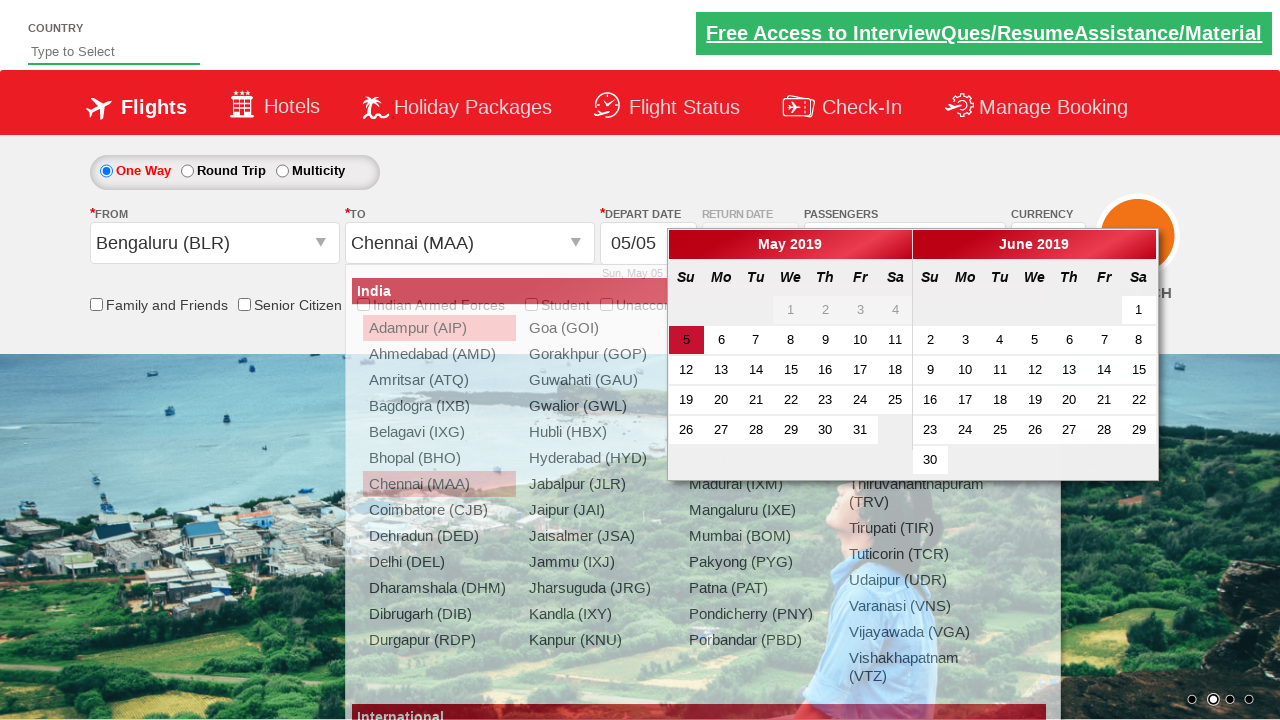

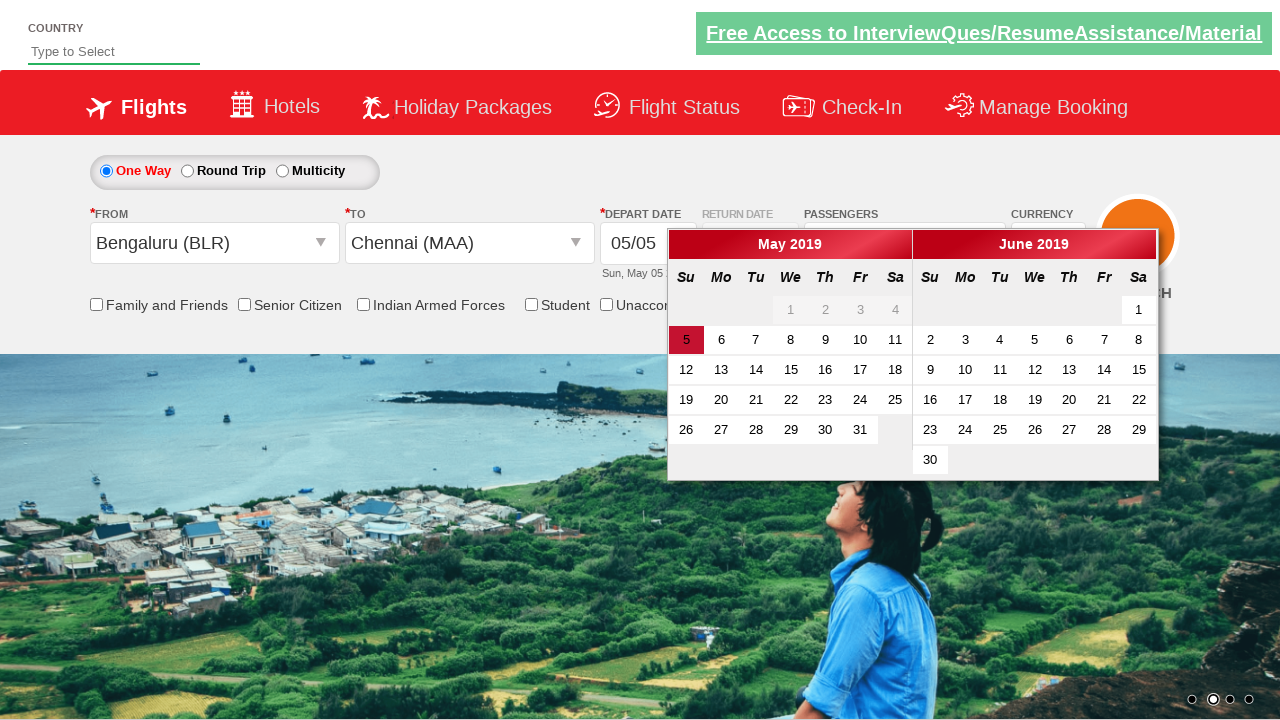